Tests JavaScript alert handling by clicking buttons to trigger different types of alerts (simple alert, confirmation dialog, and prompt) and interacting with them

Starting URL: https://the-internet.herokuapp.com/

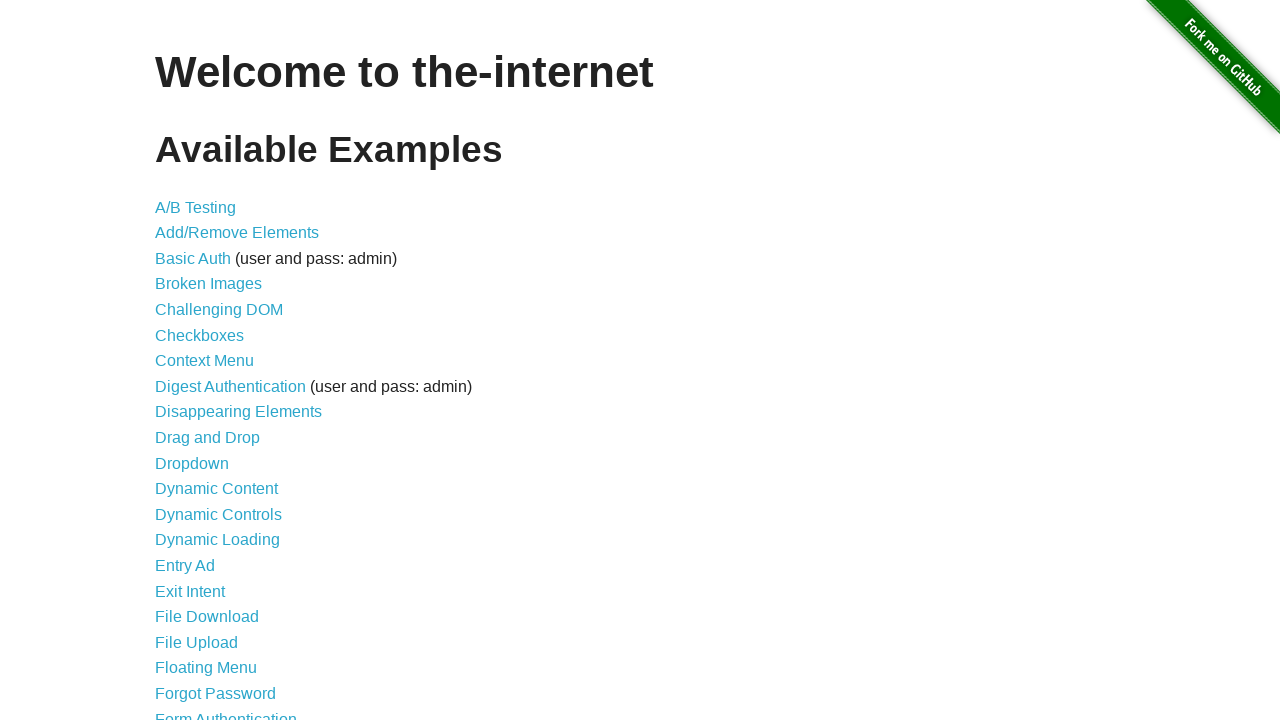

Clicked on JavaScript Alerts link at (214, 361) on xpath=//a[normalize-space()='JavaScript Alerts']
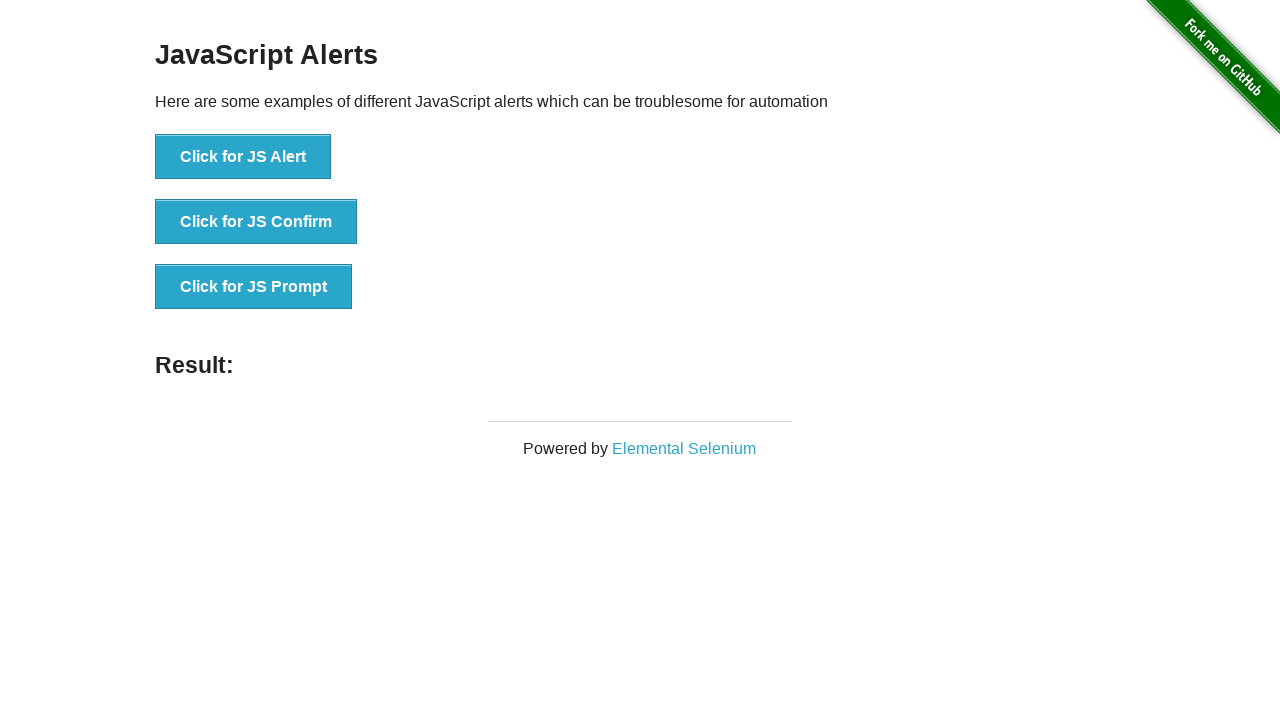

Clicked button to trigger simple JavaScript alert at (243, 157) on xpath=//button[@onclick='jsAlert()']
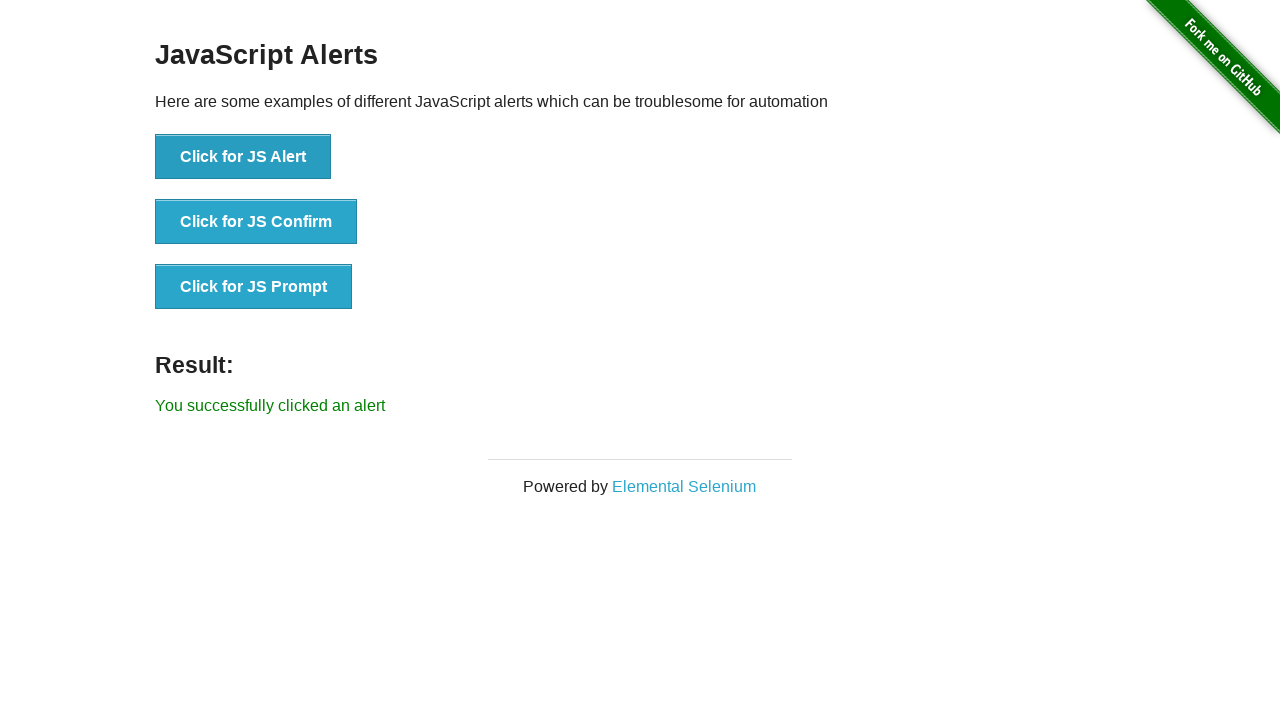

Accepted simple JavaScript alert dialog
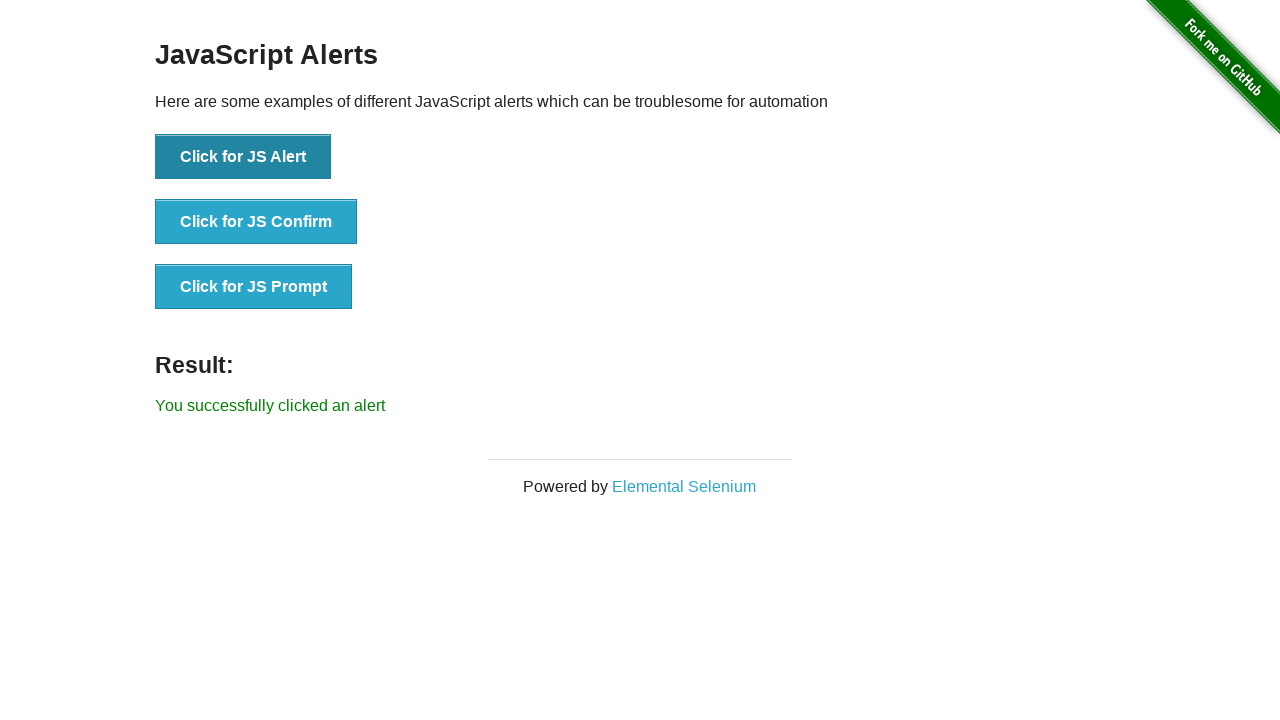

Clicked button to trigger JavaScript confirm dialog at (256, 222) on xpath=//button[@onclick='jsConfirm()']
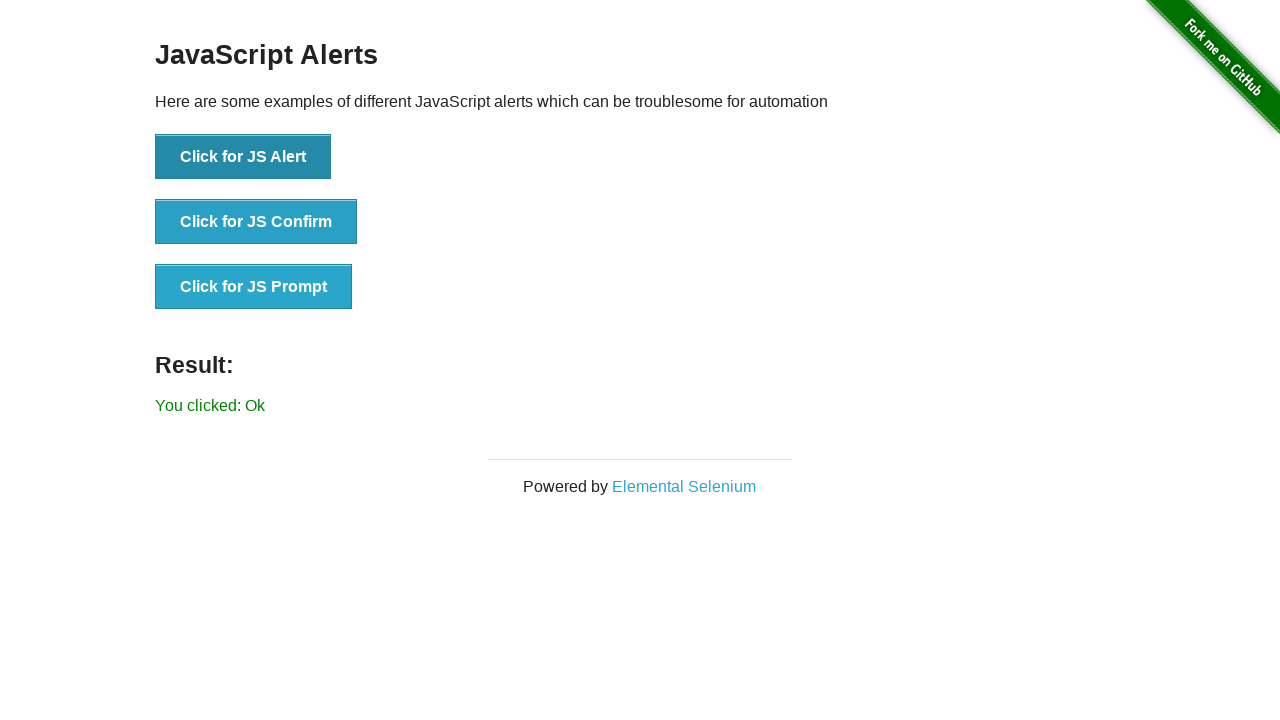

Dismissed JavaScript confirm dialog
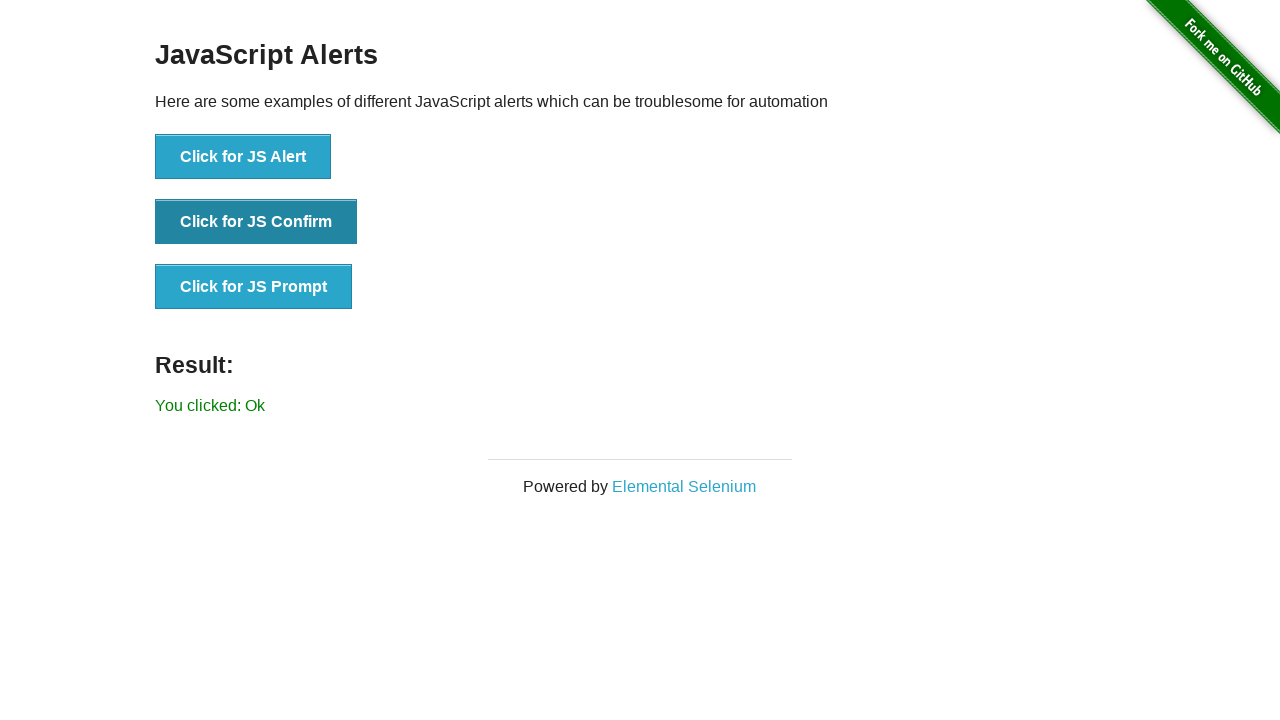

Clicked button to trigger JavaScript prompt dialog at (254, 287) on xpath=//button[@onclick='jsPrompt()']
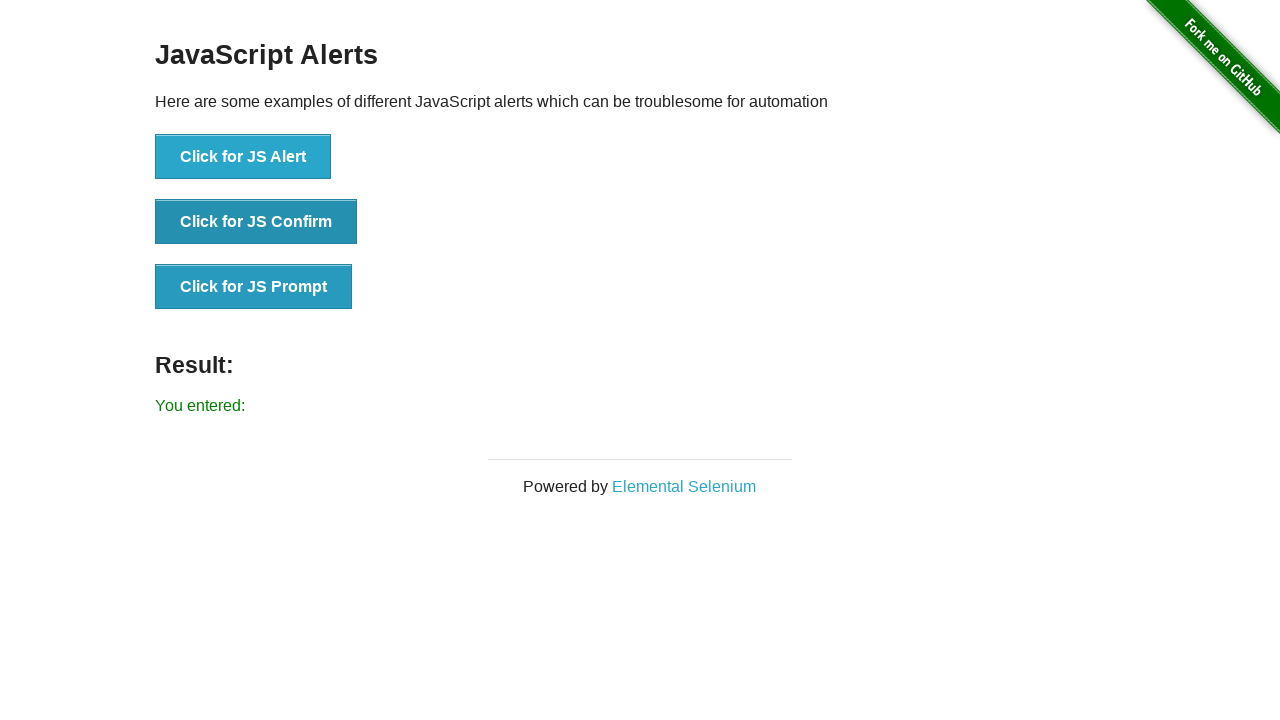

Accepted JavaScript prompt dialog with text input 'Sending keys to this alert'
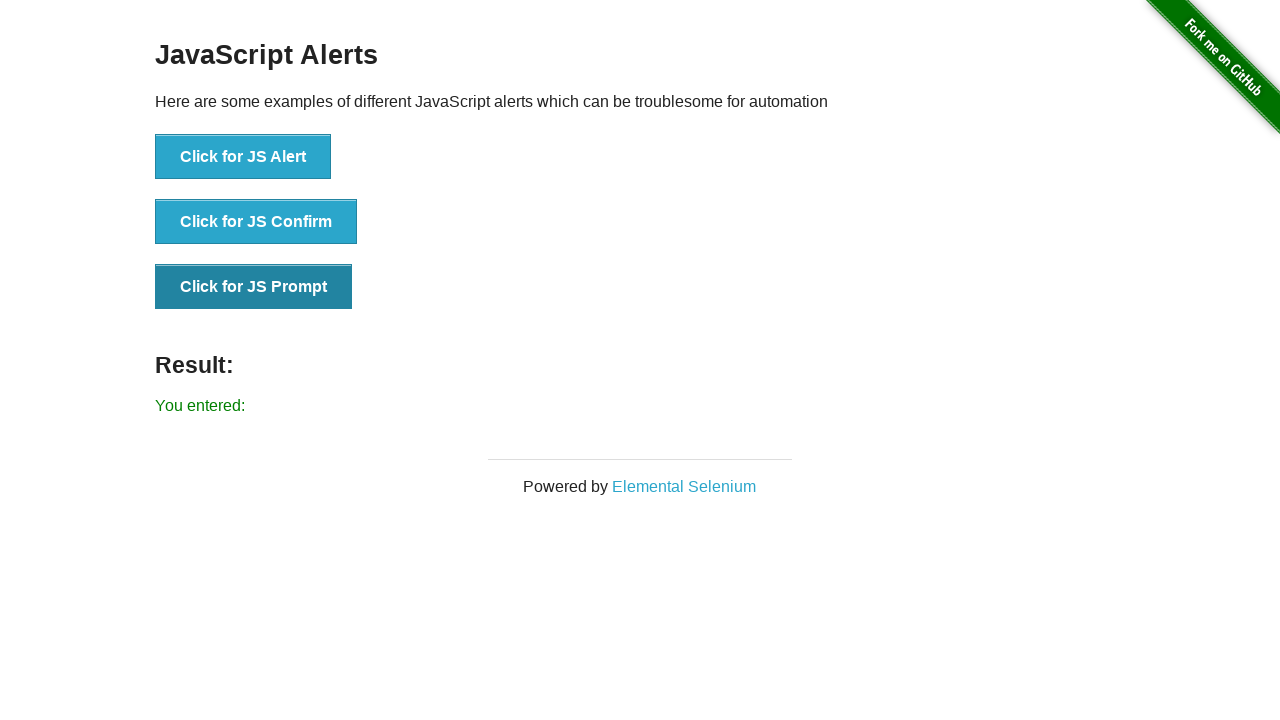

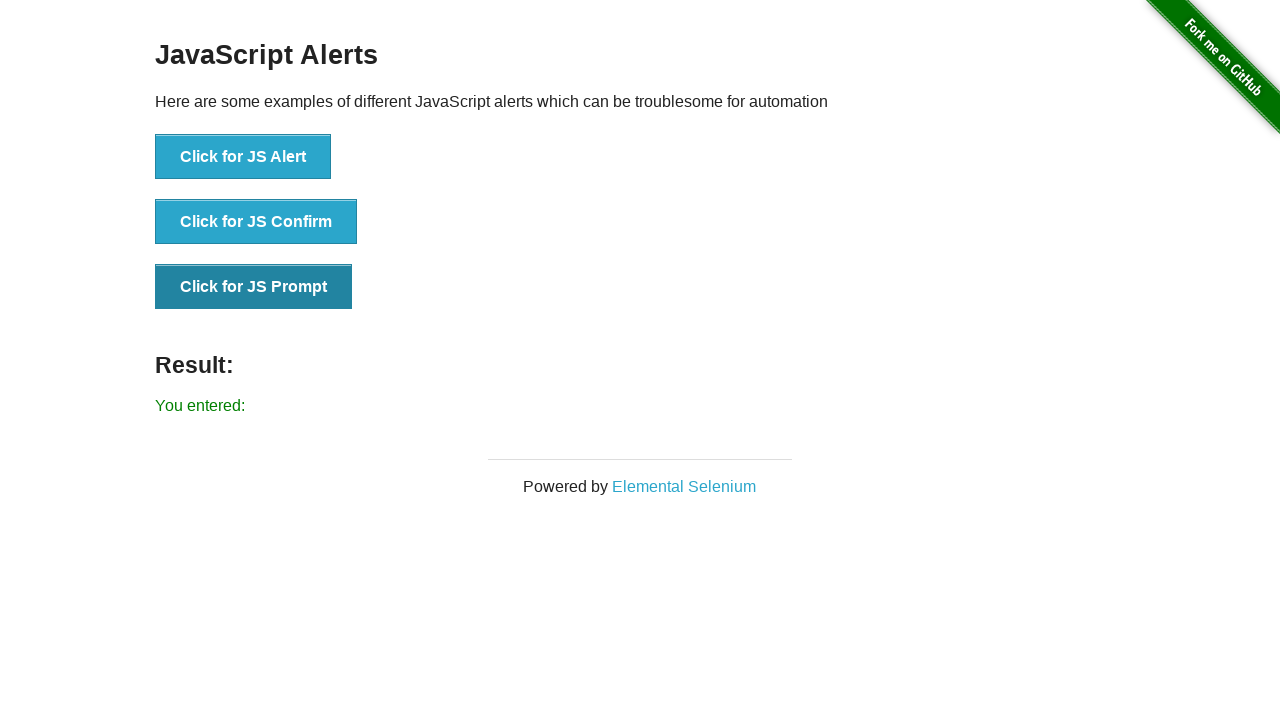